Tests navigation to the Contacts page and verifies the page title

Starting URL: https://nakov.com/

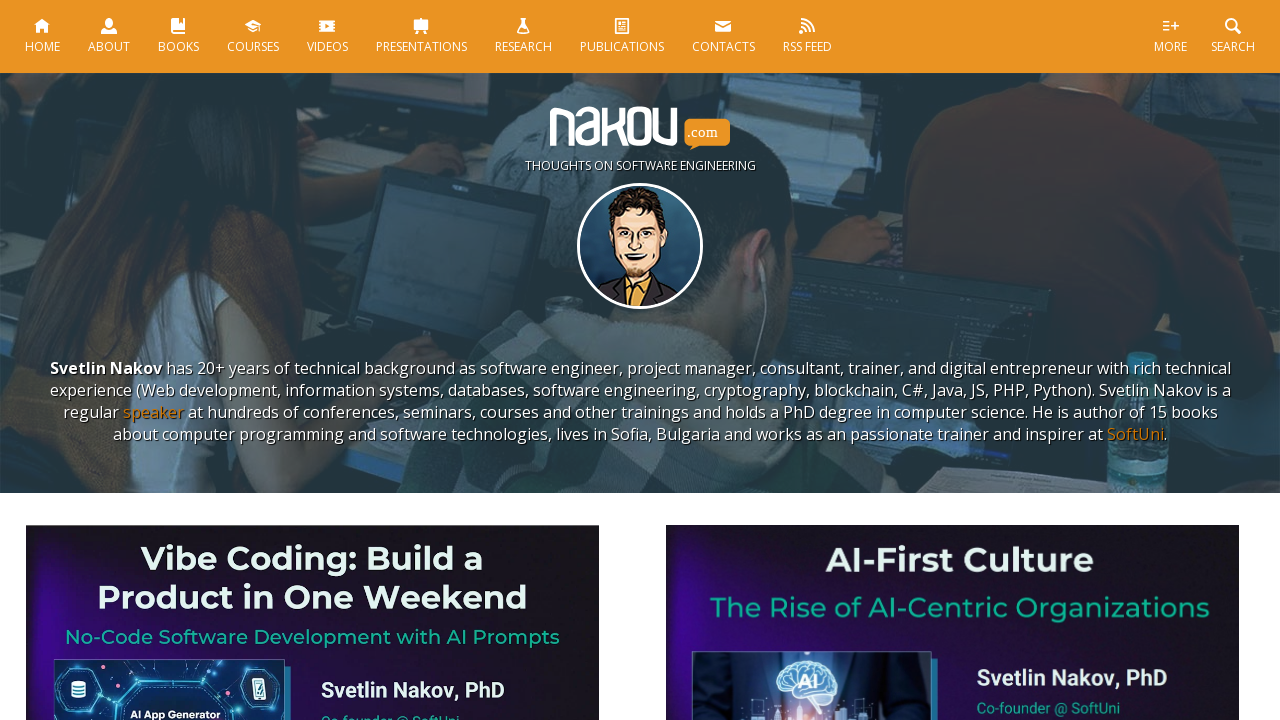

Set viewport size to 1552x840
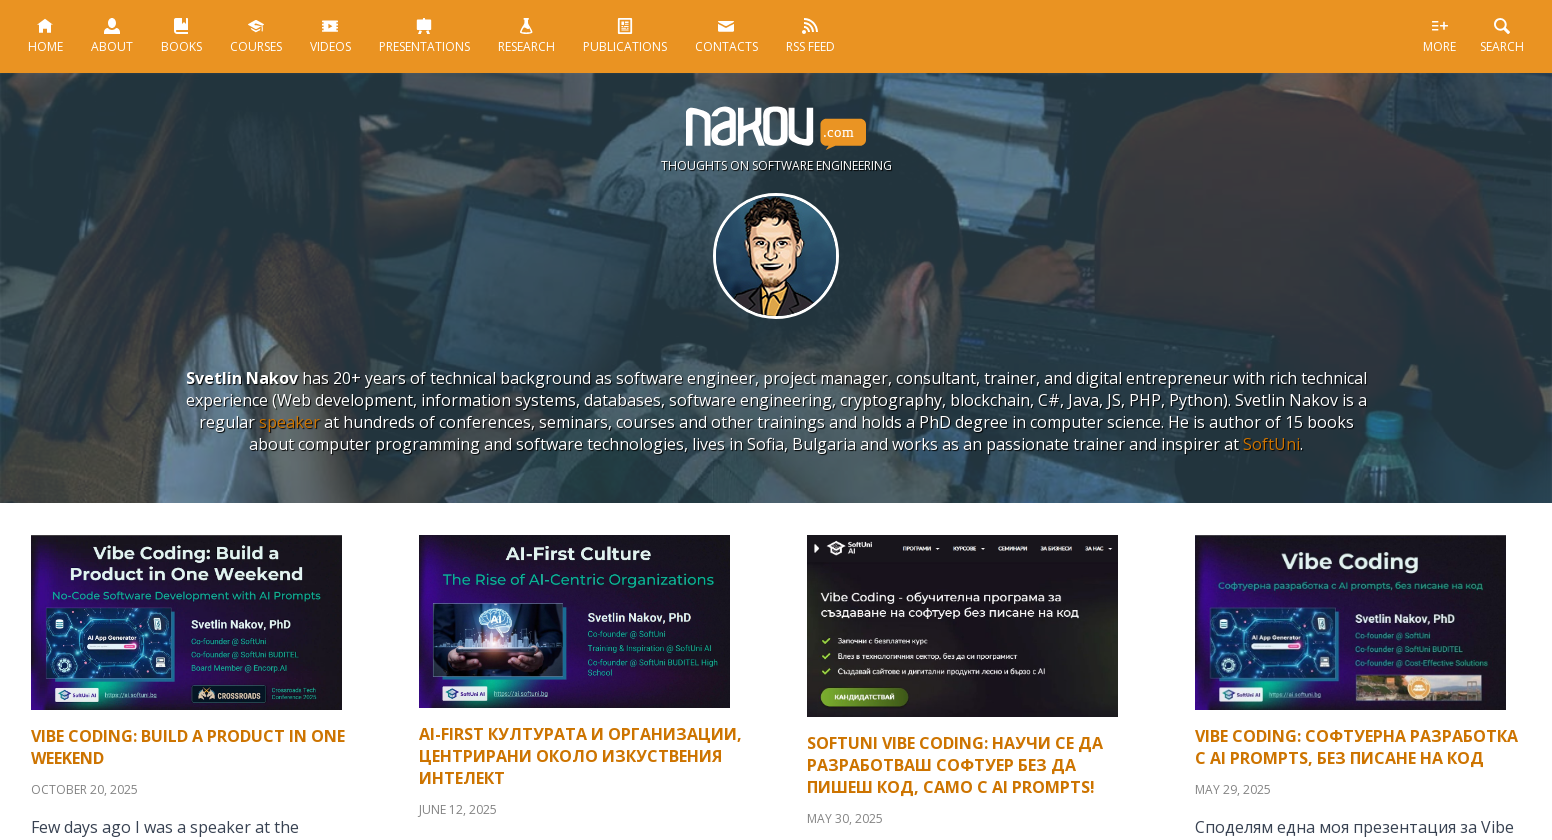

Clicked on contacts link at (726, 36) on .contacts > a
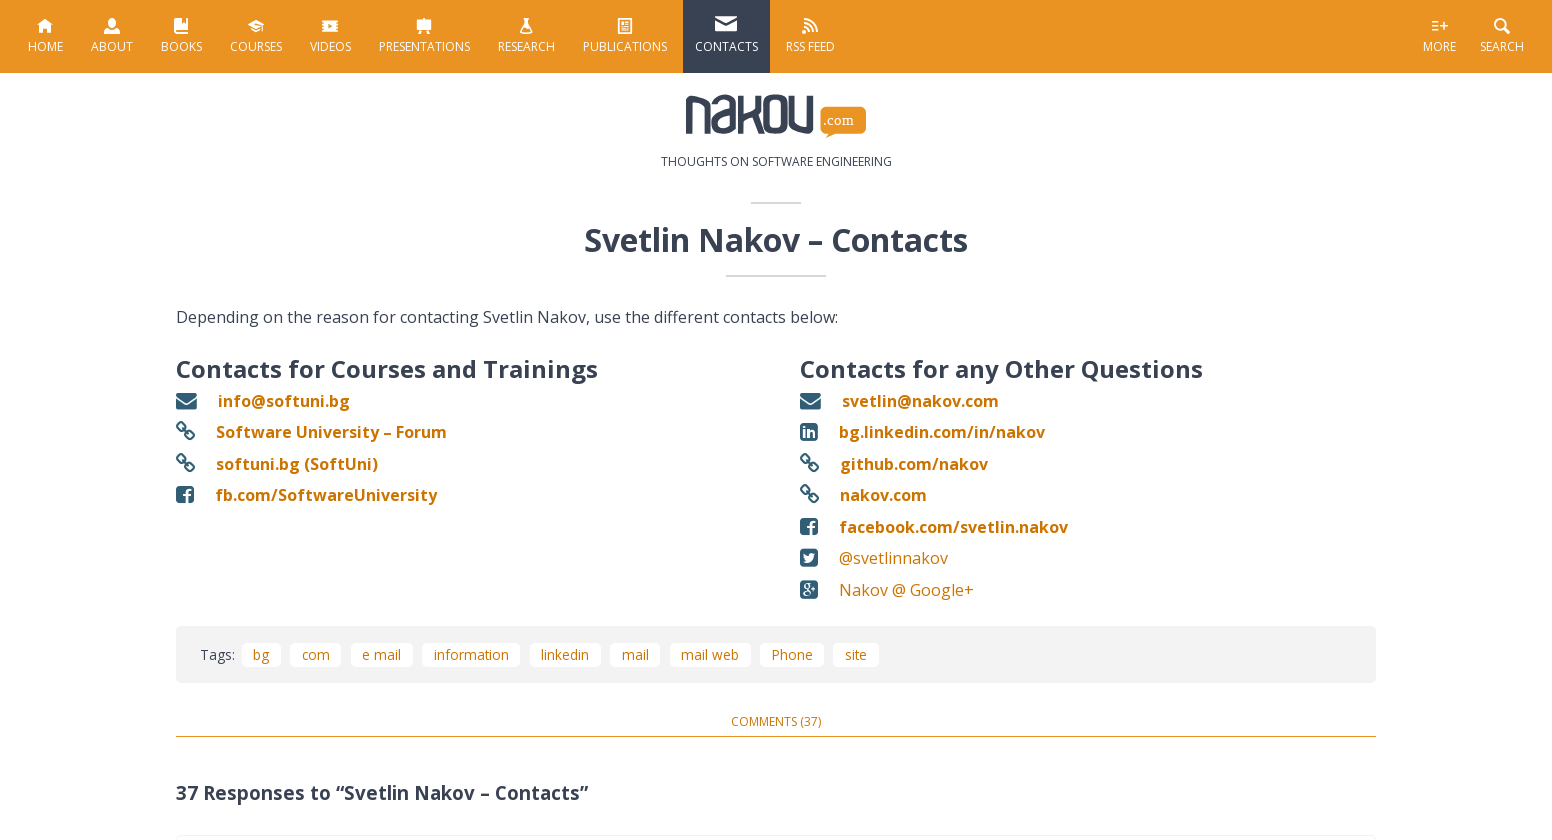

Waited for contacts page title to load
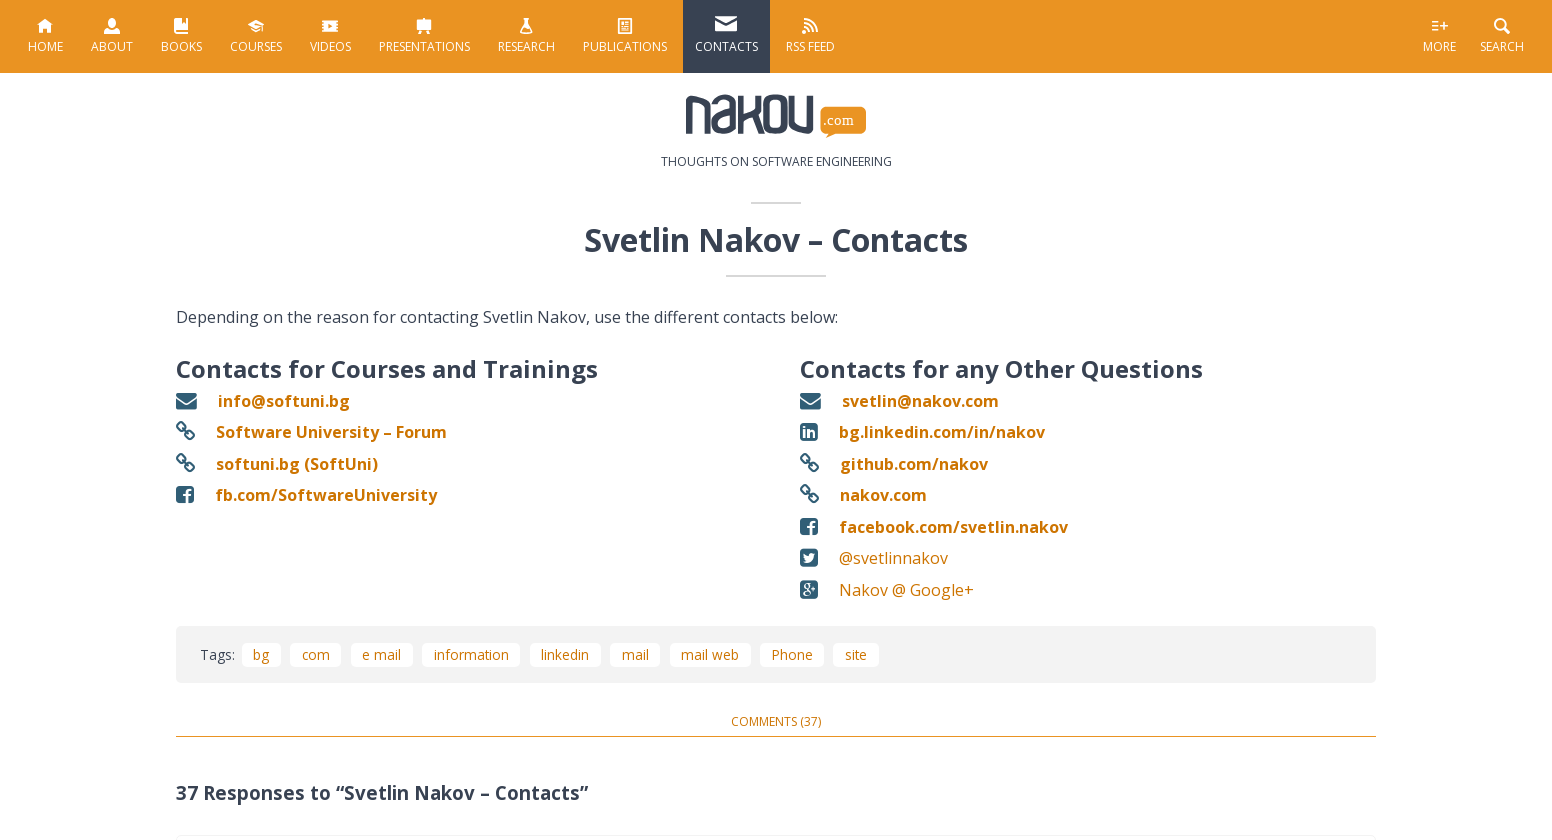

Retrieved contacts page title text
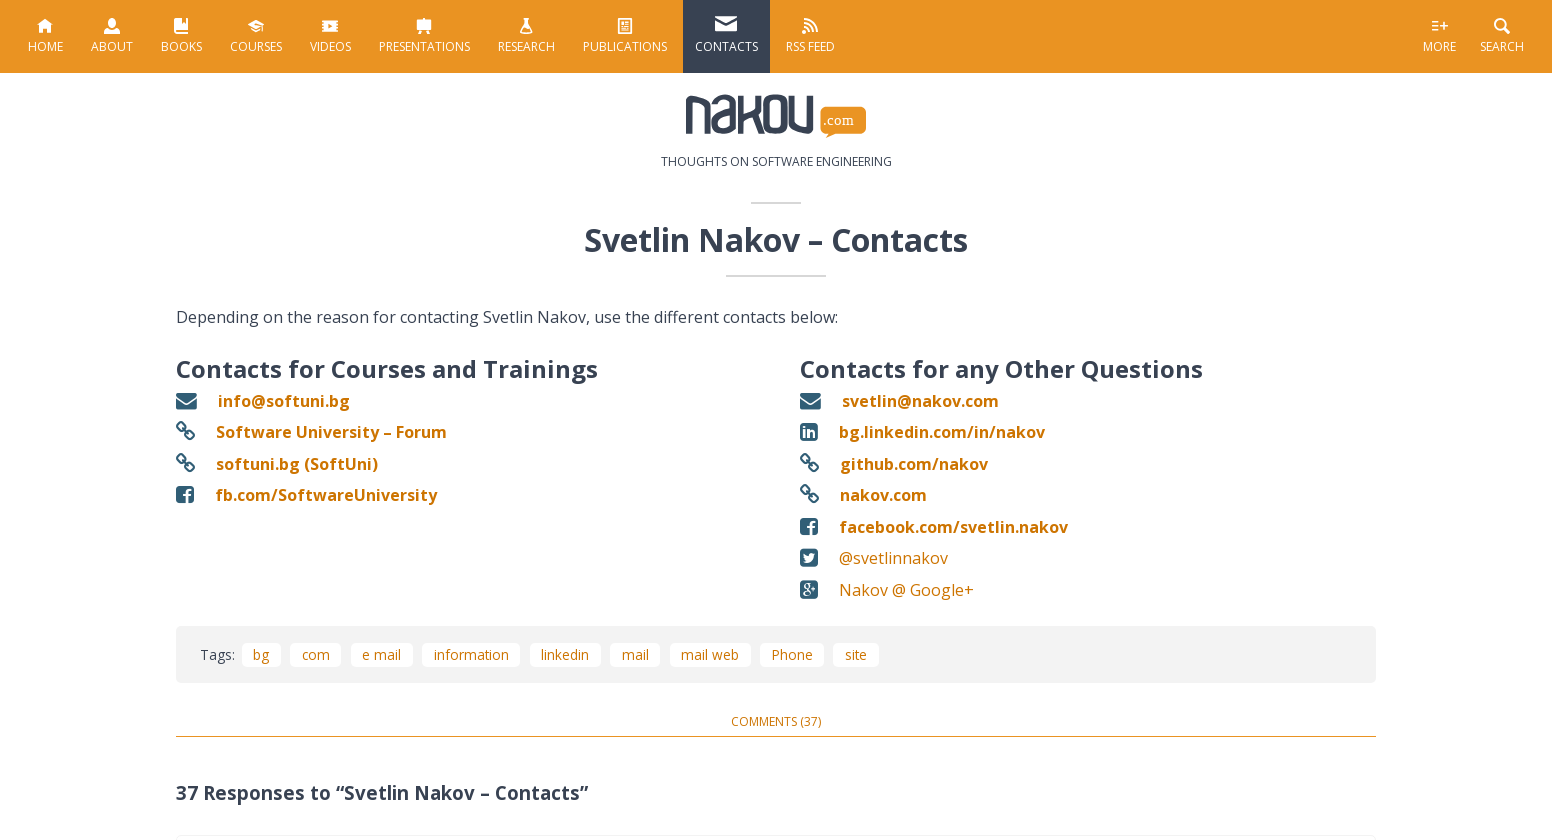

Verified that page title contains 'Contacts'
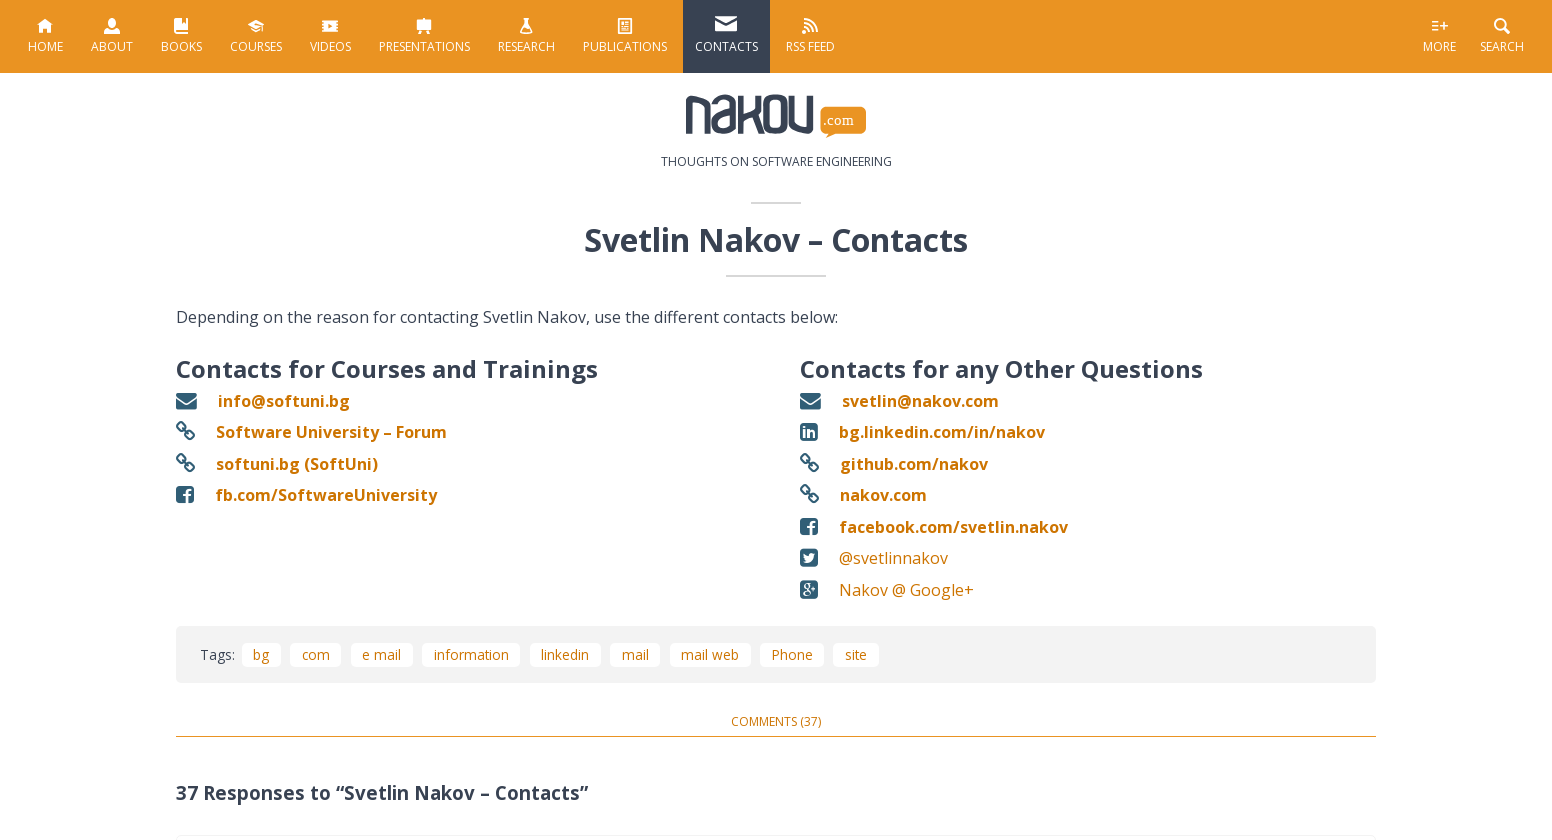

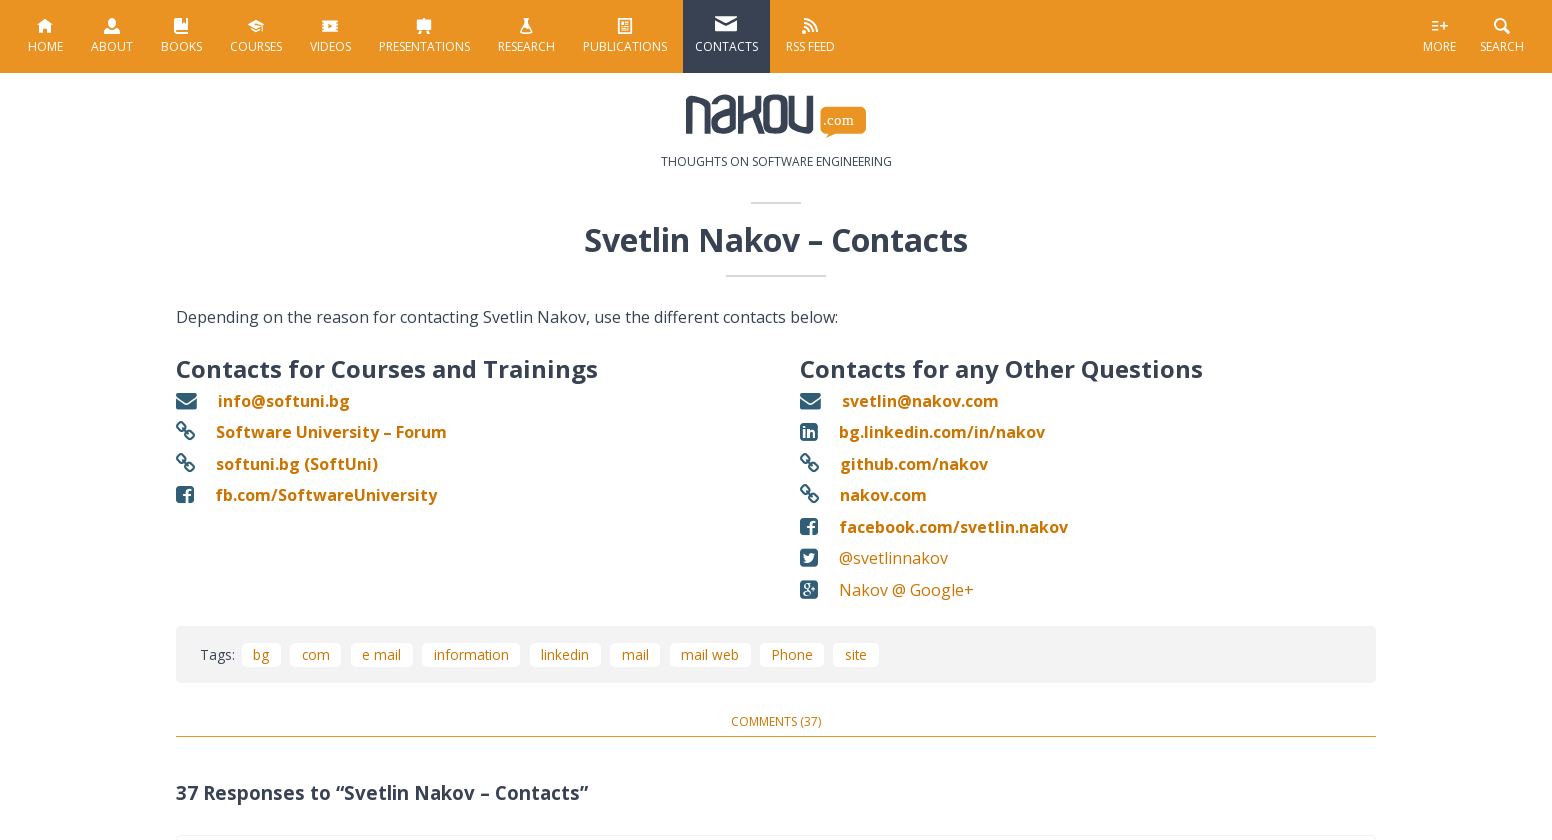